Tests that clicking Clear completed removes all completed items from the list

Starting URL: https://demo.playwright.dev/todomvc

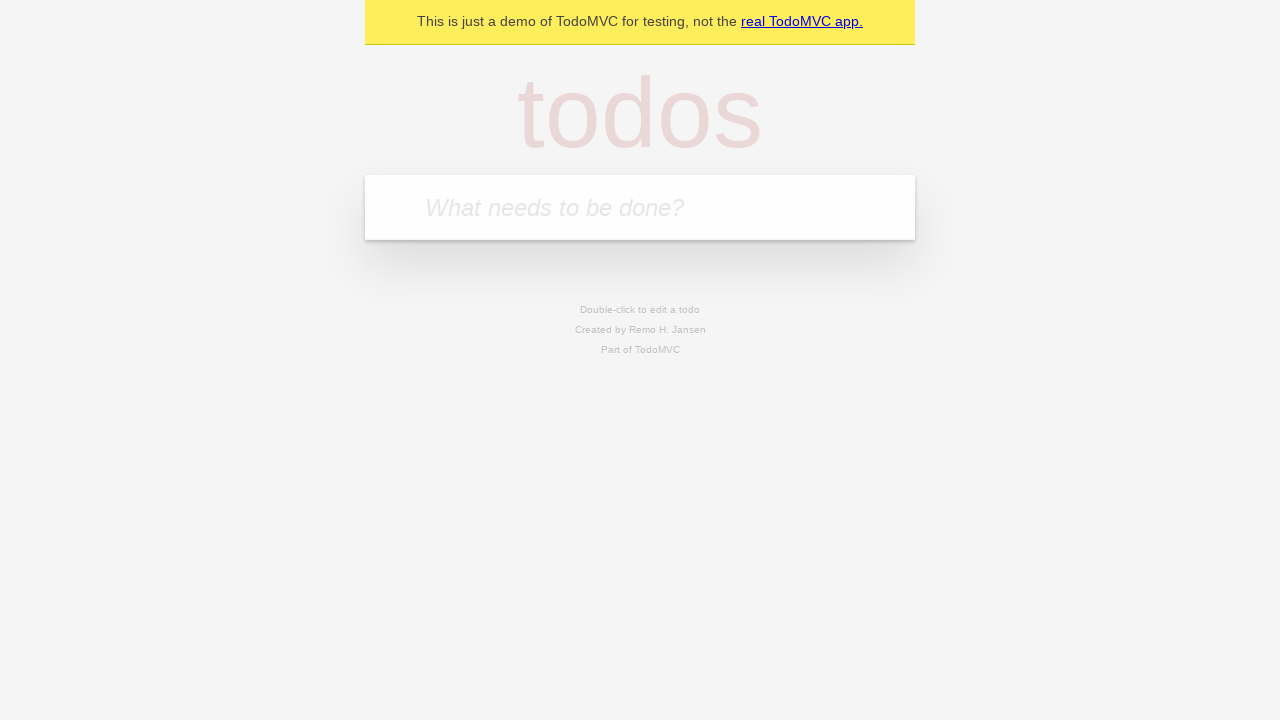

Filled input with first todo item 'buy some cheese' on internal:attr=[placeholder="What needs to be done?"i]
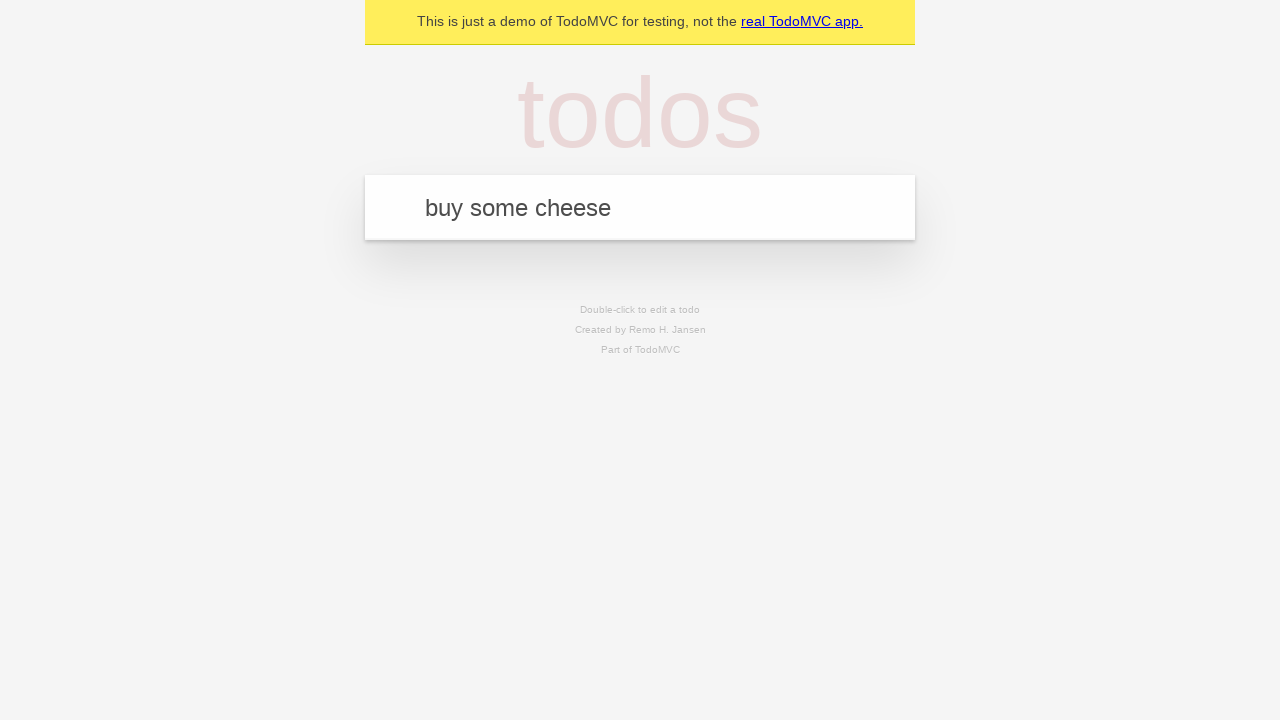

Pressed Enter to add first todo item on internal:attr=[placeholder="What needs to be done?"i]
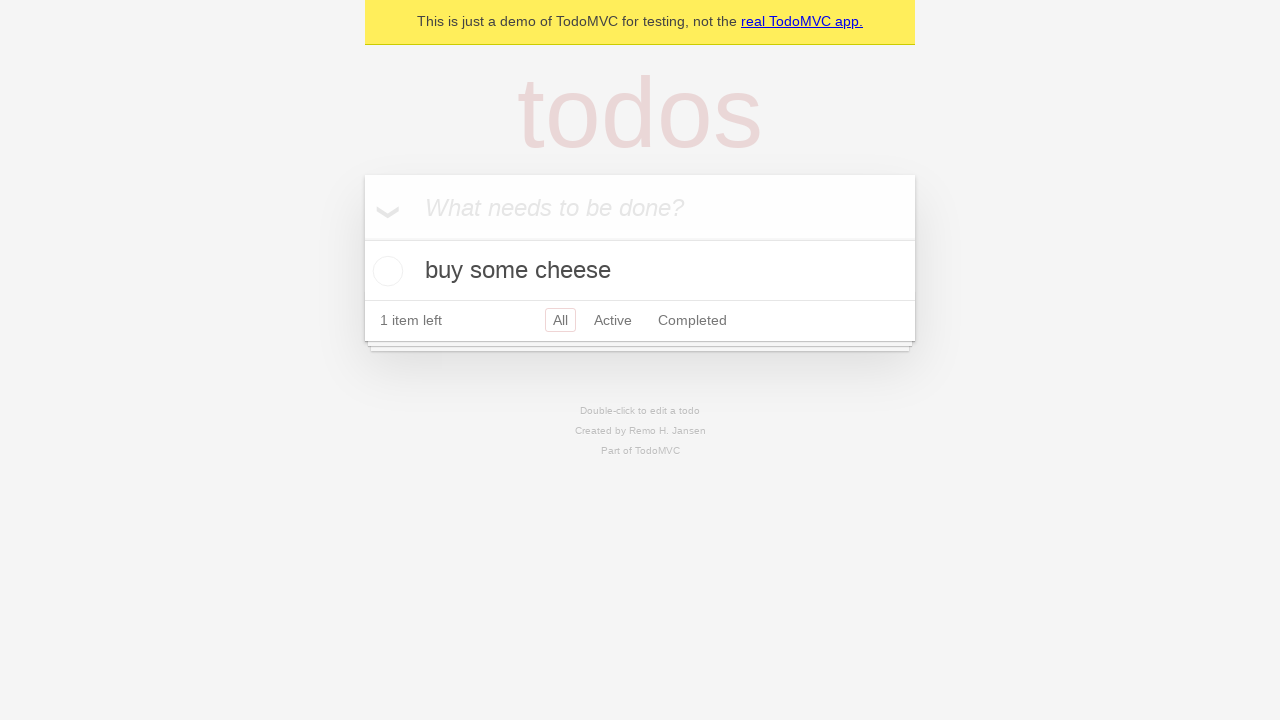

Filled input with second todo item 'feed the cat' on internal:attr=[placeholder="What needs to be done?"i]
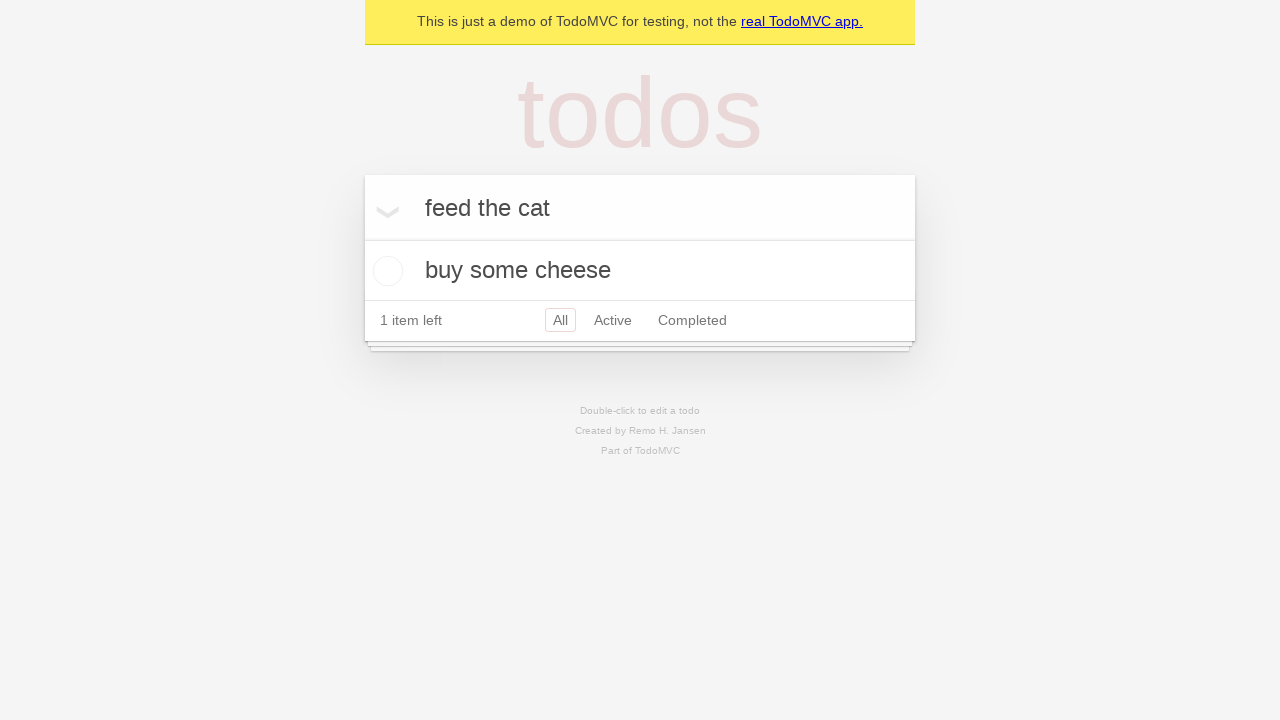

Pressed Enter to add second todo item on internal:attr=[placeholder="What needs to be done?"i]
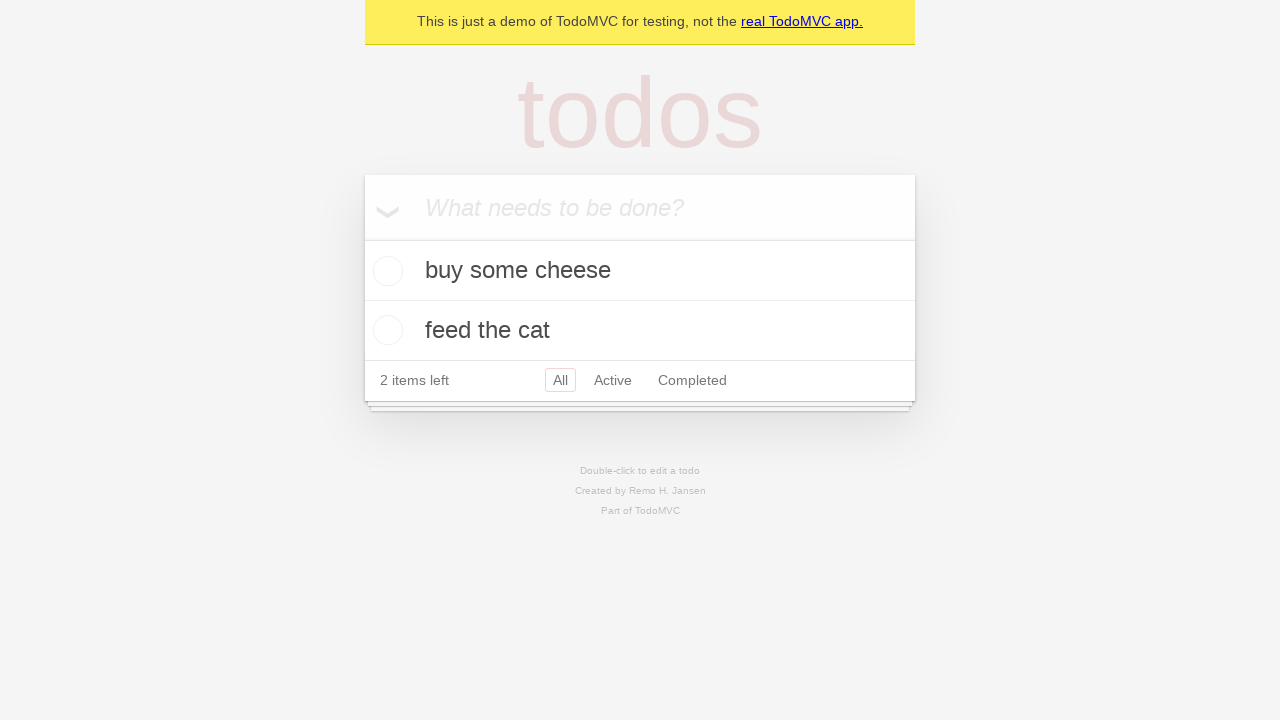

Filled input with third todo item 'book a doctors appointment' on internal:attr=[placeholder="What needs to be done?"i]
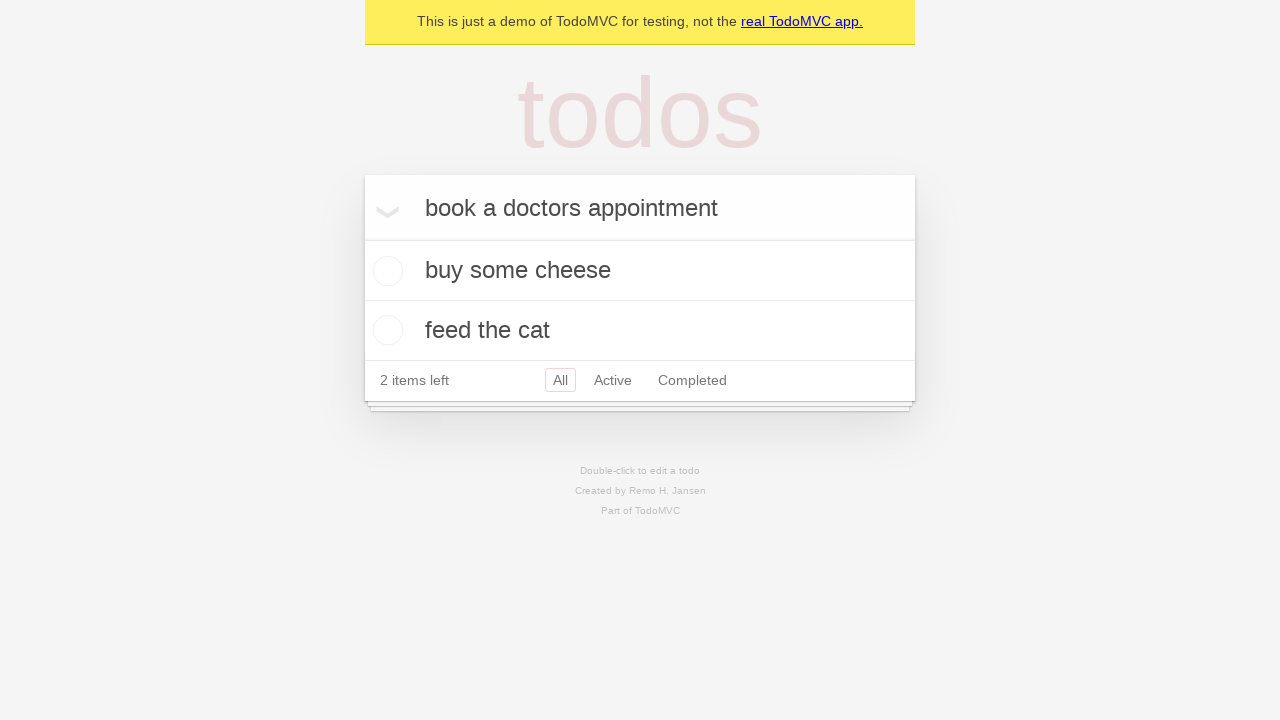

Pressed Enter to add third todo item on internal:attr=[placeholder="What needs to be done?"i]
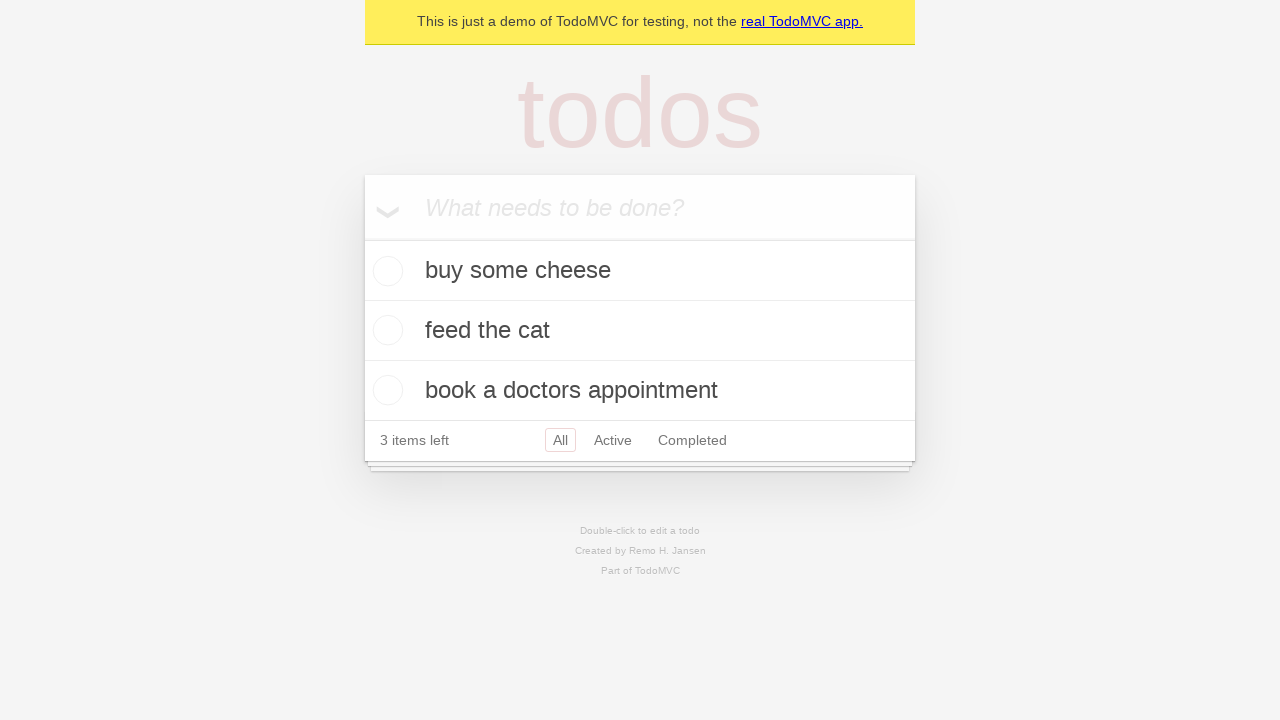

Checked checkbox to mark second todo item as completed at (385, 330) on internal:testid=[data-testid="todo-item"s] >> nth=1 >> internal:role=checkbox
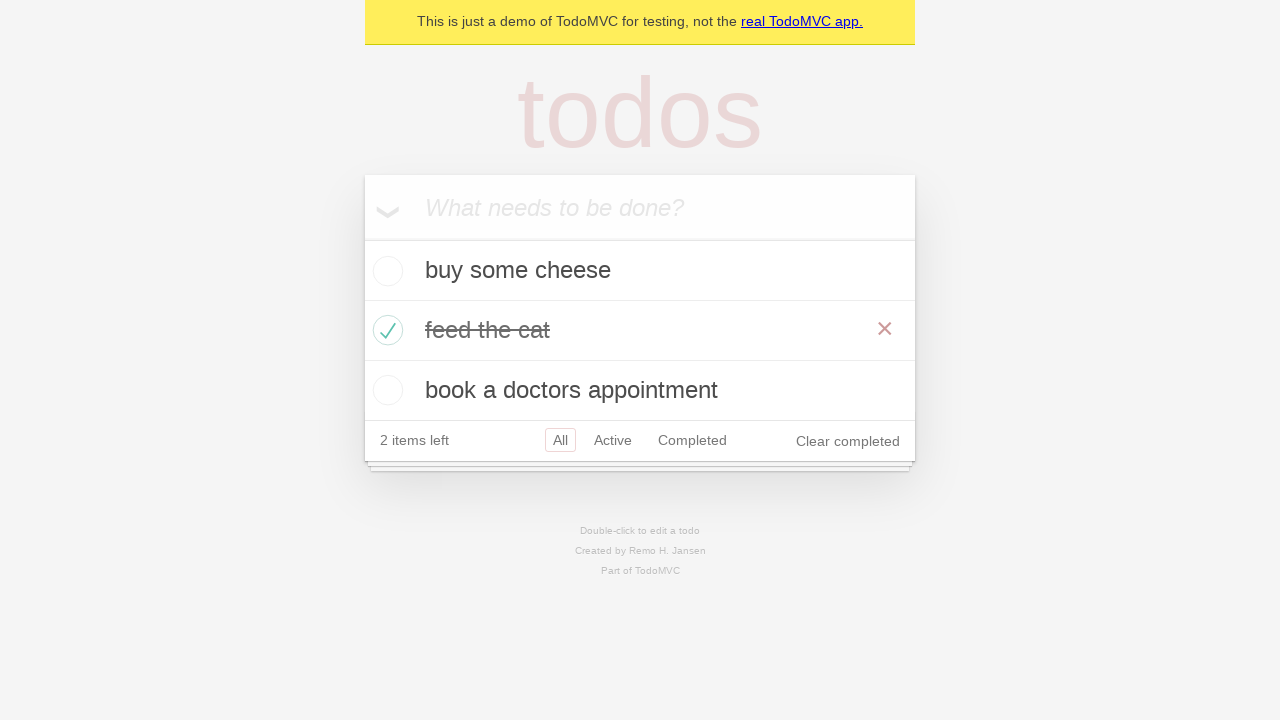

Clicked 'Clear completed' button to remove completed items at (848, 441) on internal:role=button[name="Clear completed"i]
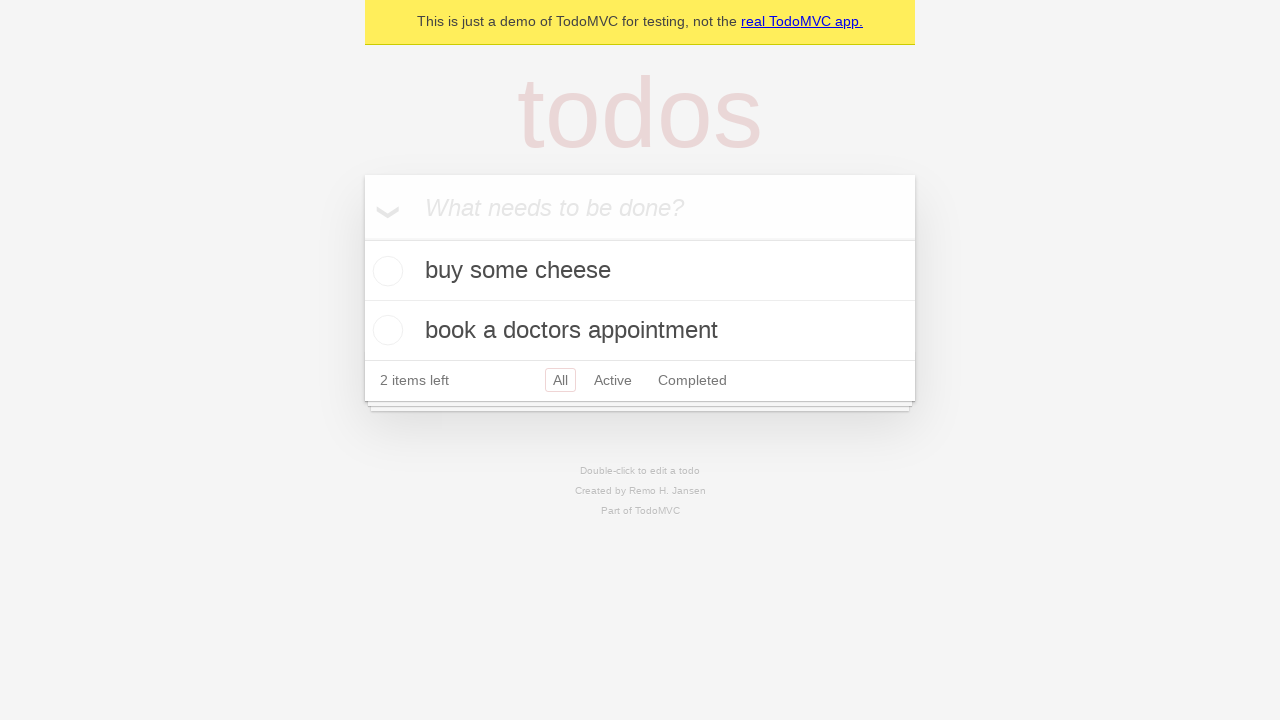

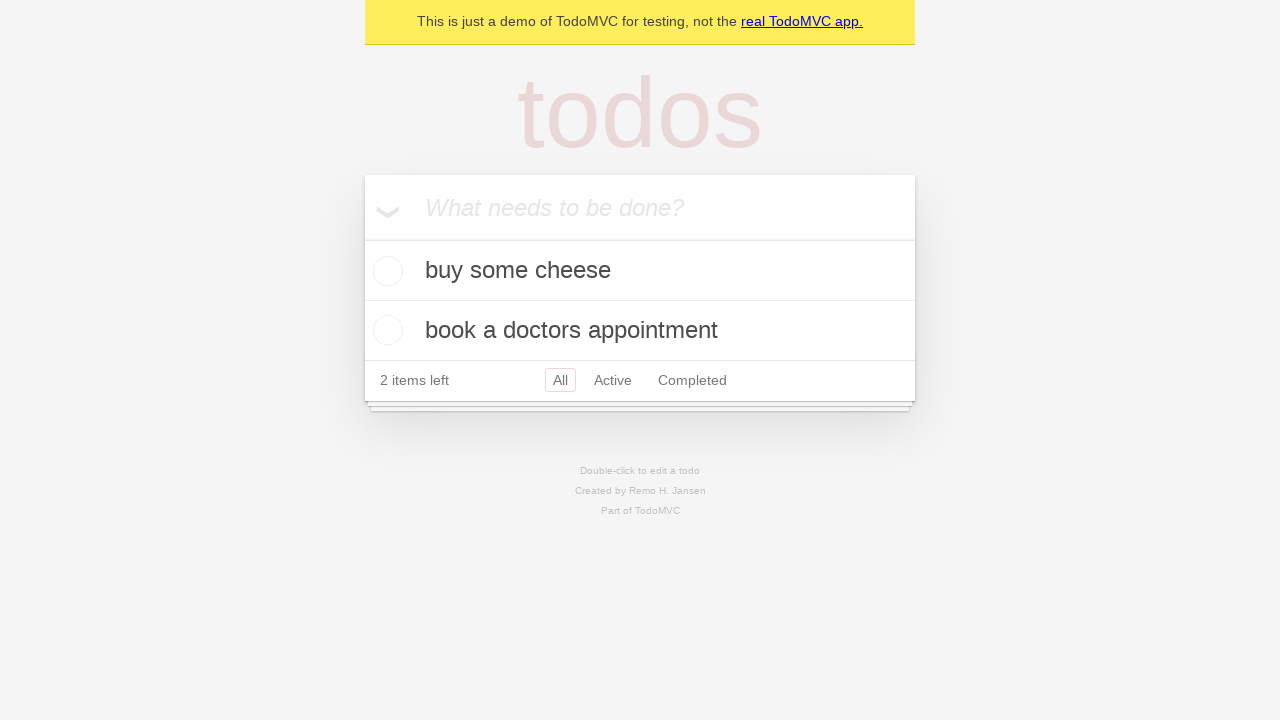